Tests mobile accordion navigation by clicking through different tabs and verifying that the corresponding accordion content becomes visible for each tab.

Starting URL: https://bjj-website.vercel.app/#program

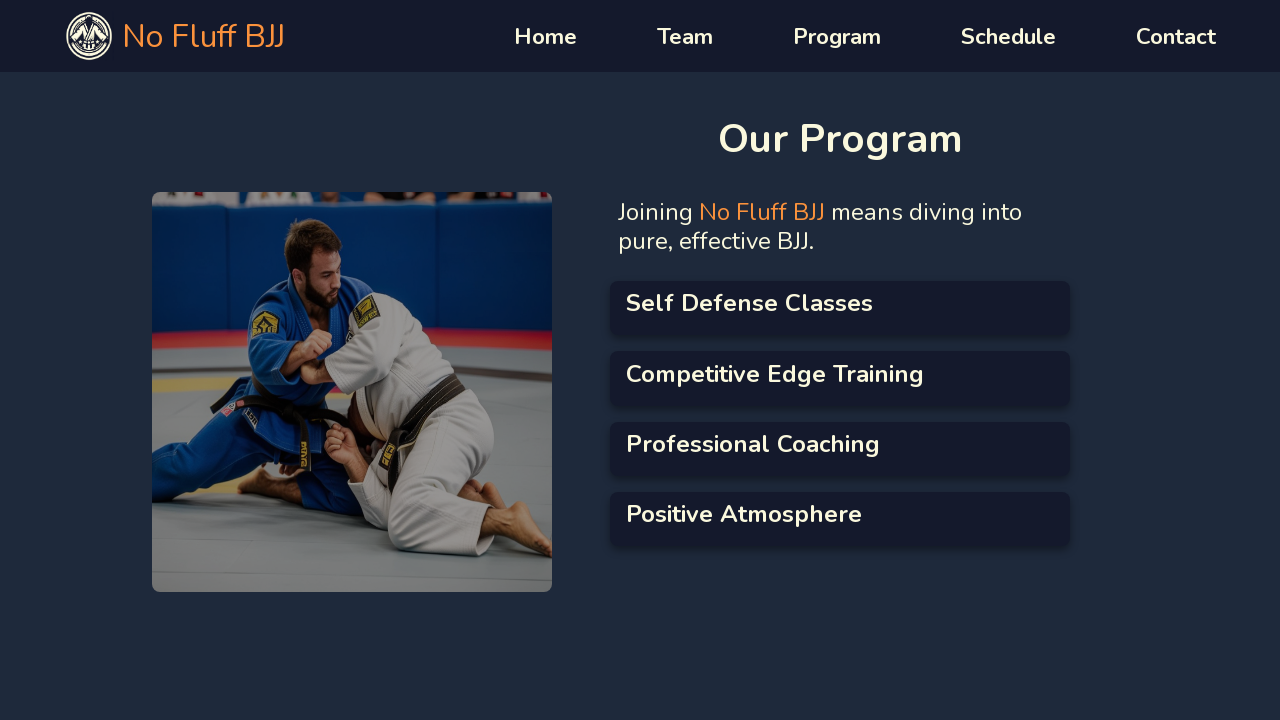

Clicked first accordion tab at (840, 300) on internal:testid=[data-testid="test-list__link-1"s]
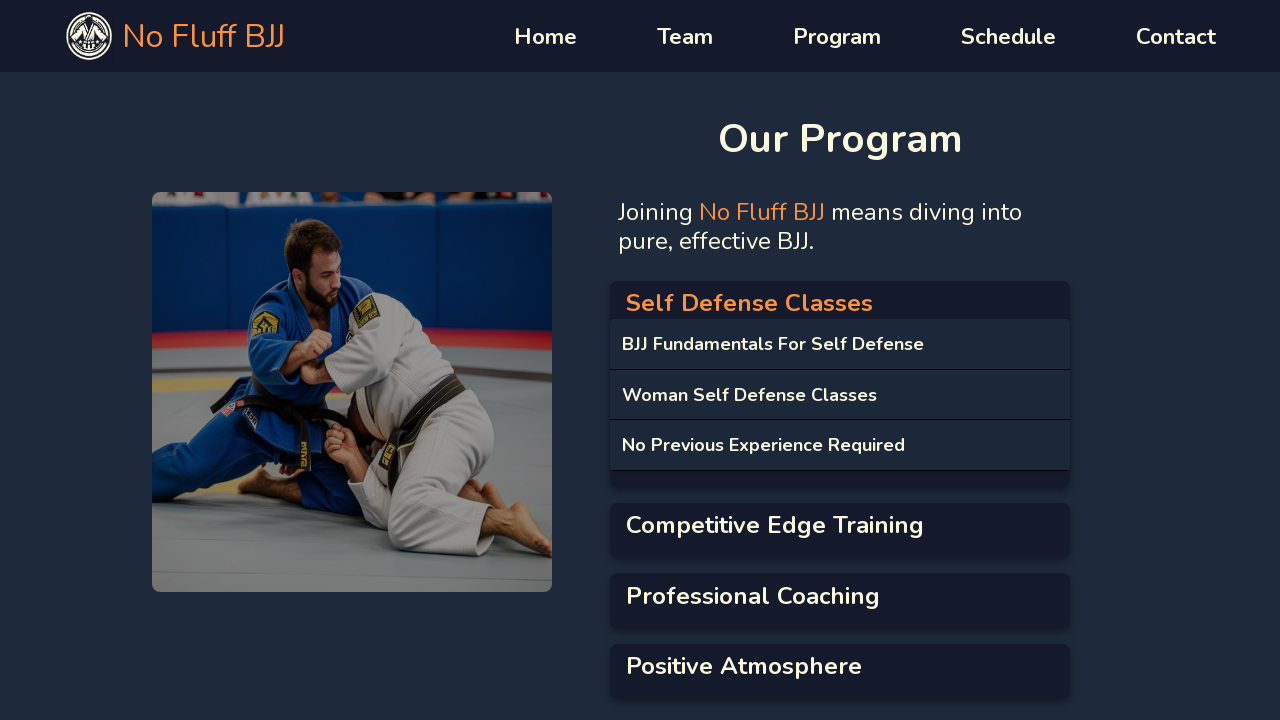

First accordion content section 1 became visible
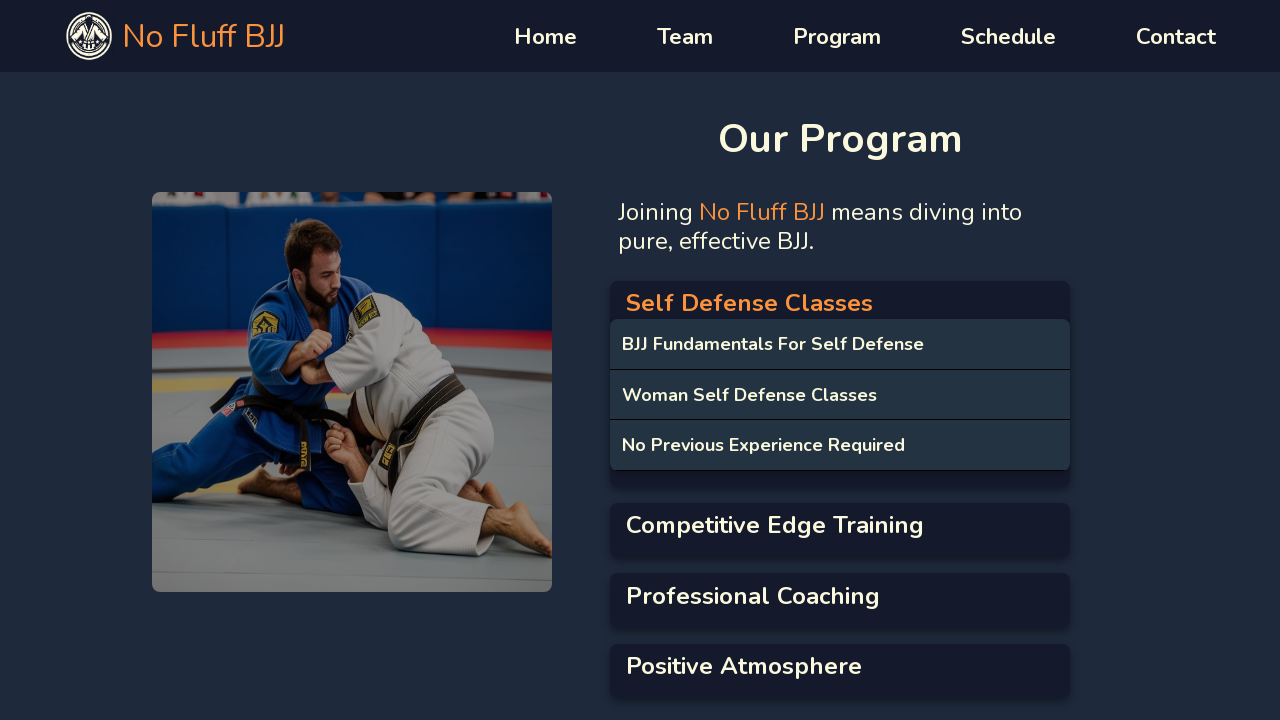

First accordion content section 2 became visible
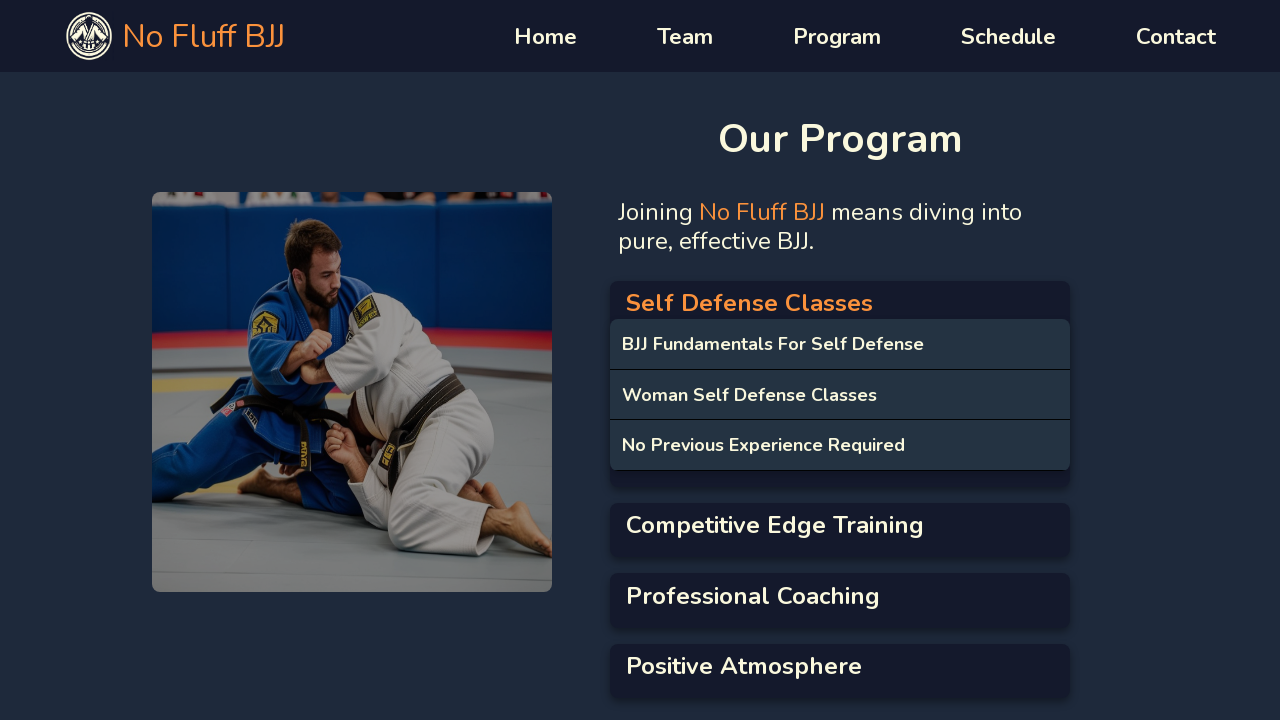

First accordion content section 3 became visible
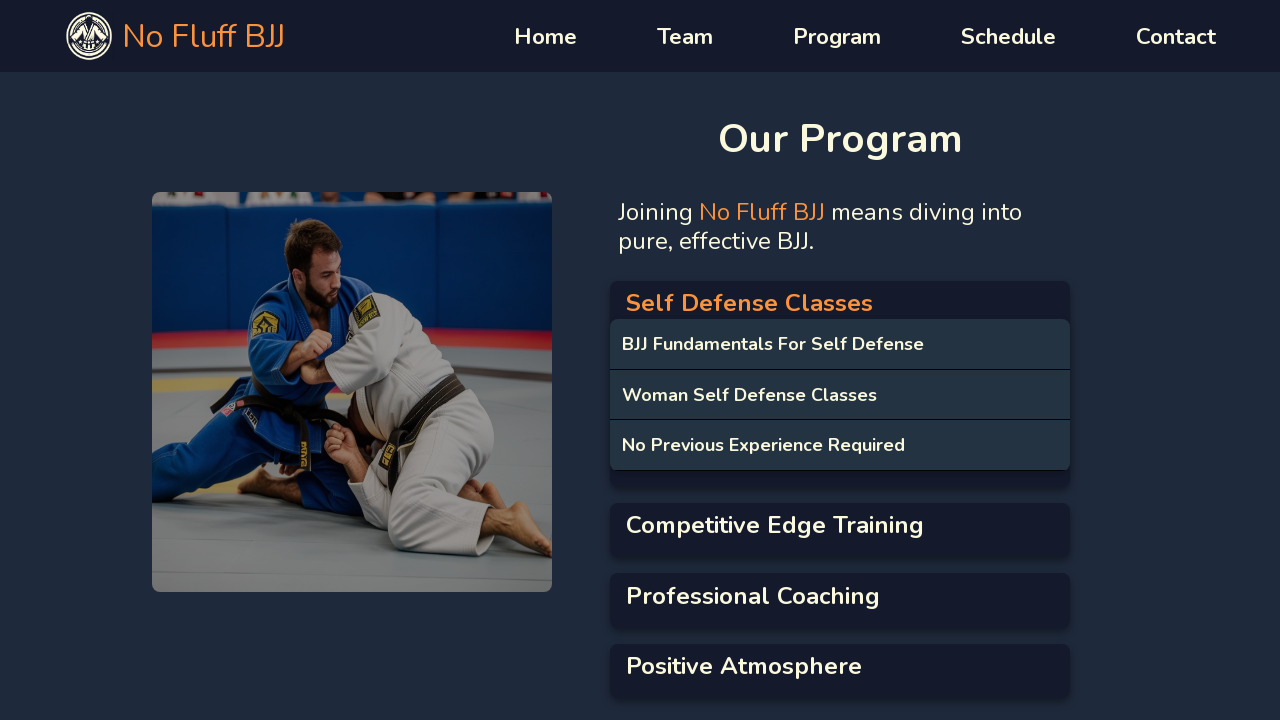

Clicked second accordion tab at (840, 522) on internal:testid=[data-testid="test-list__link-2"s]
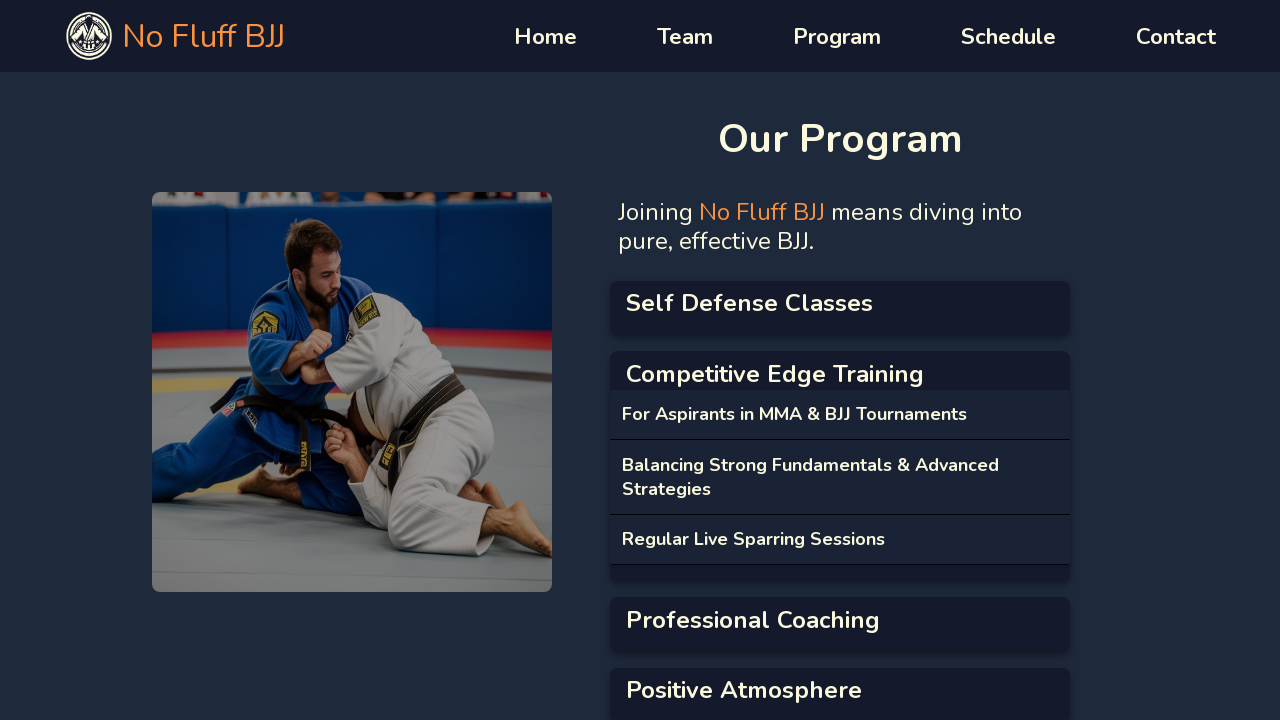

Second accordion content section 1 became visible
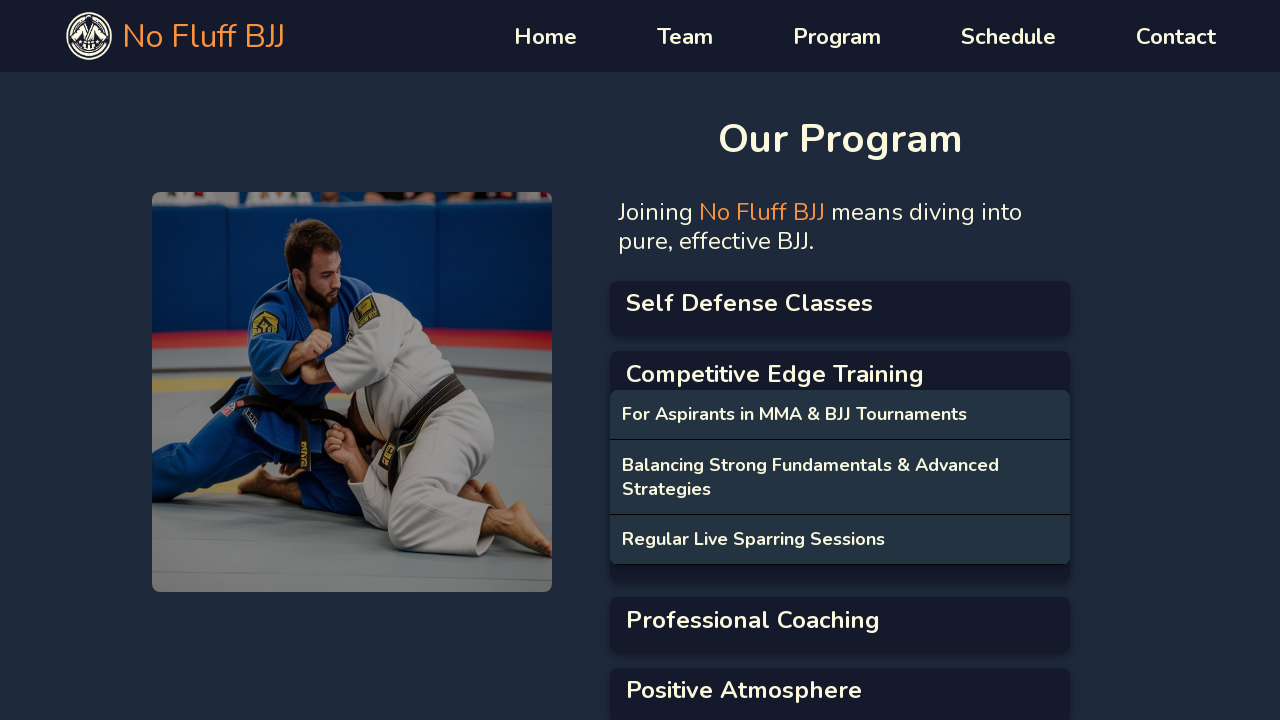

Second accordion content section 2 became visible
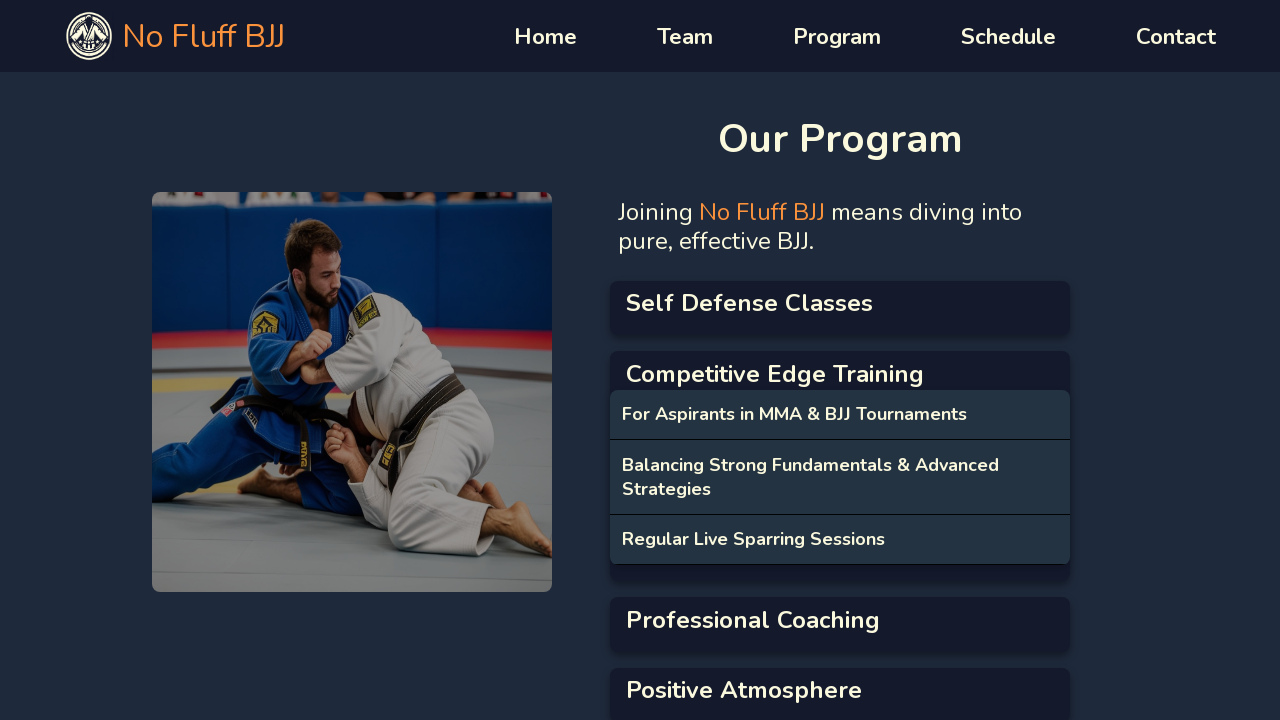

Second accordion content section 3 became visible
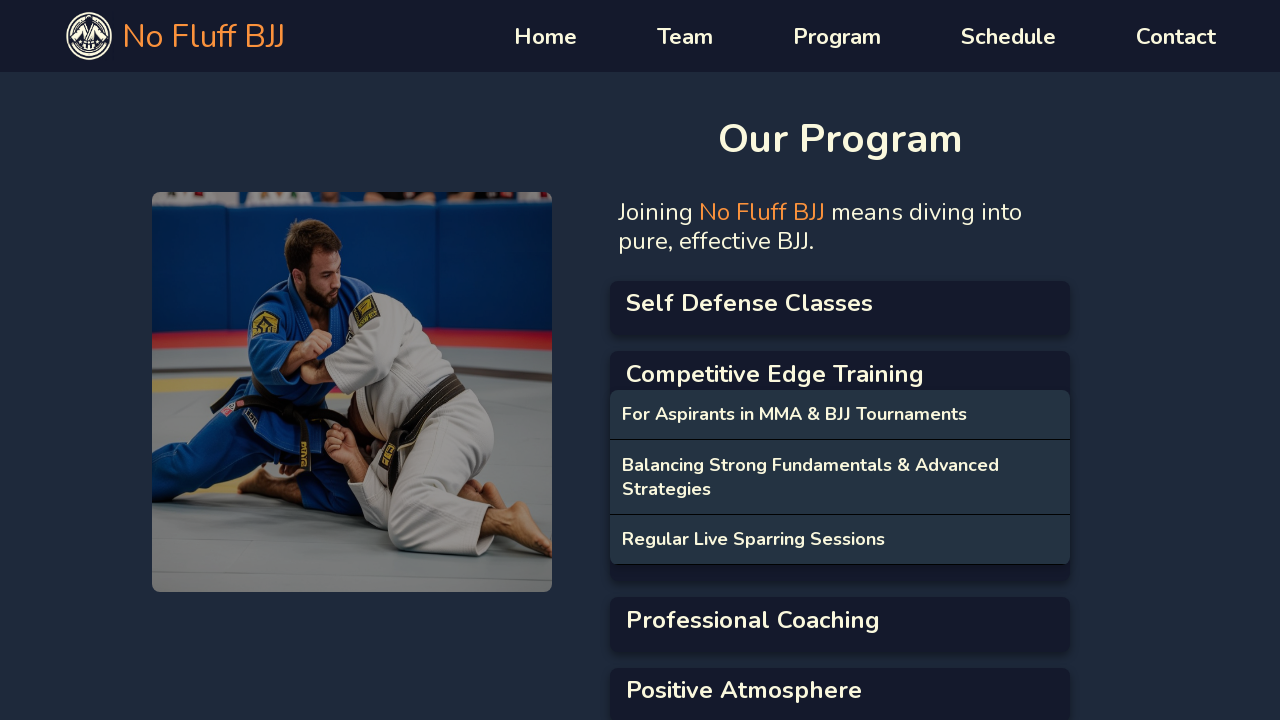

Clicked third accordion tab at (840, 616) on internal:testid=[data-testid="test-list__link-3"s]
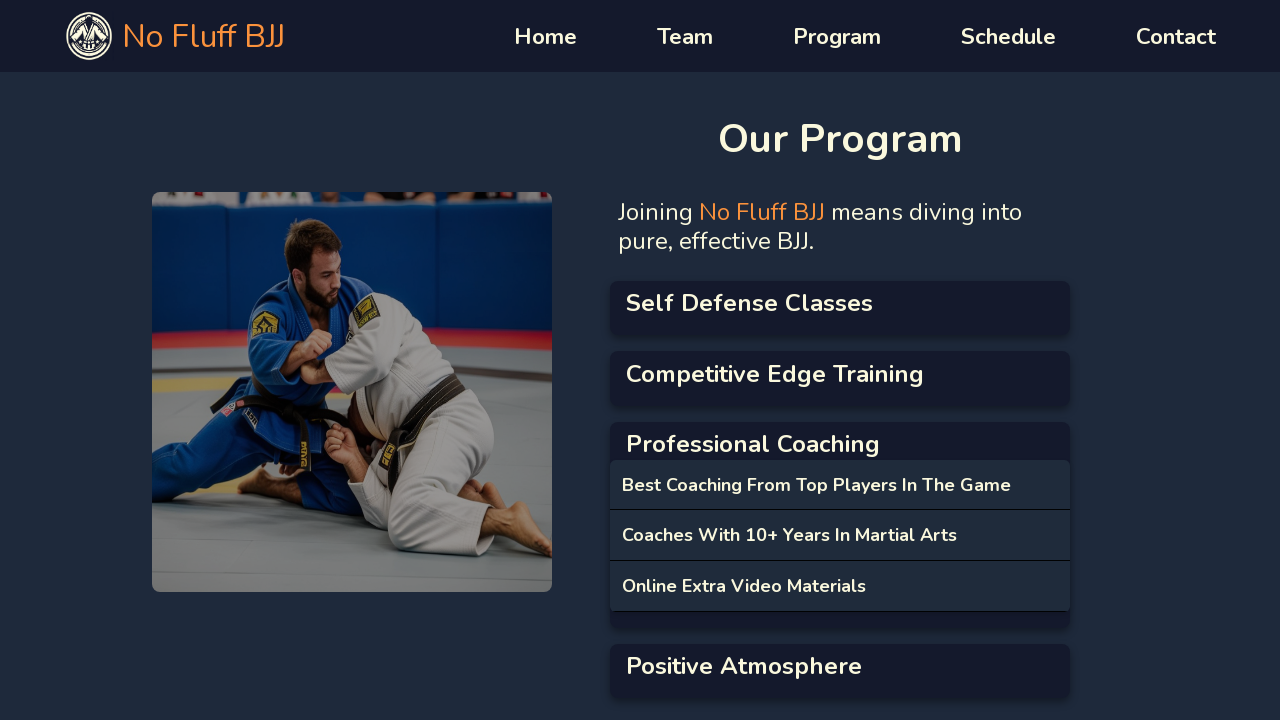

Third accordion content section 1 became visible
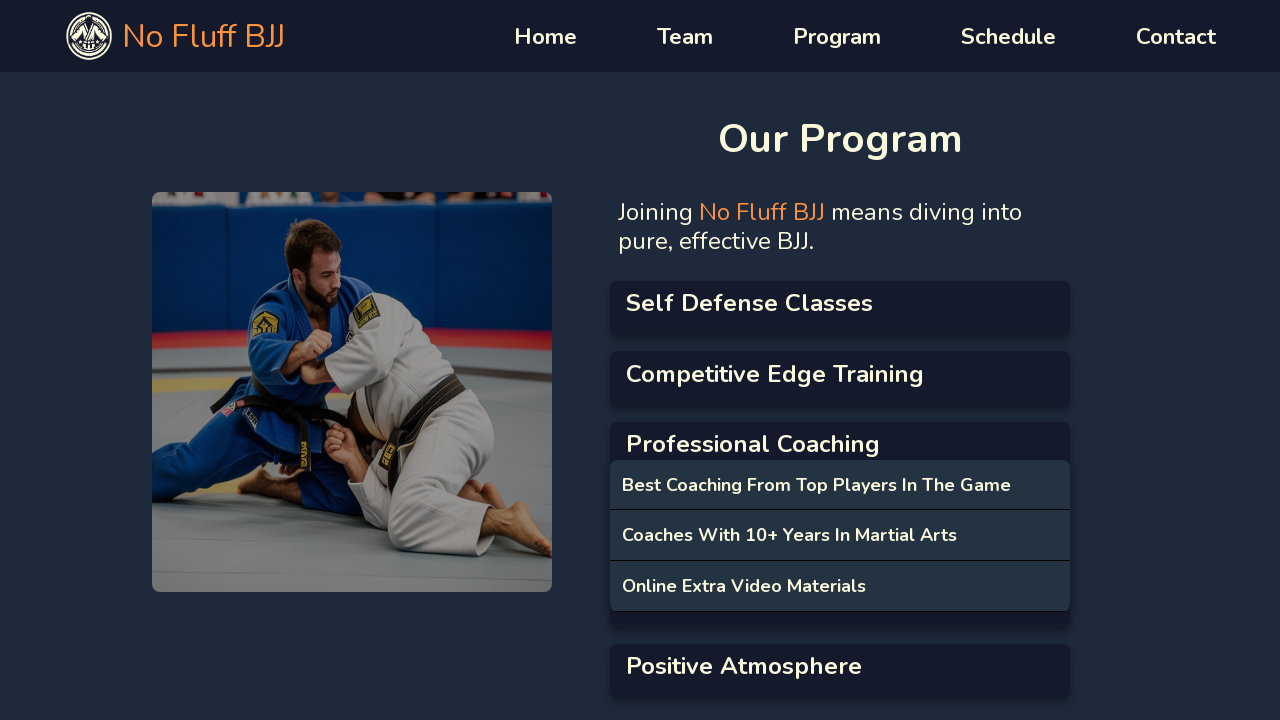

Third accordion content section 2 became visible
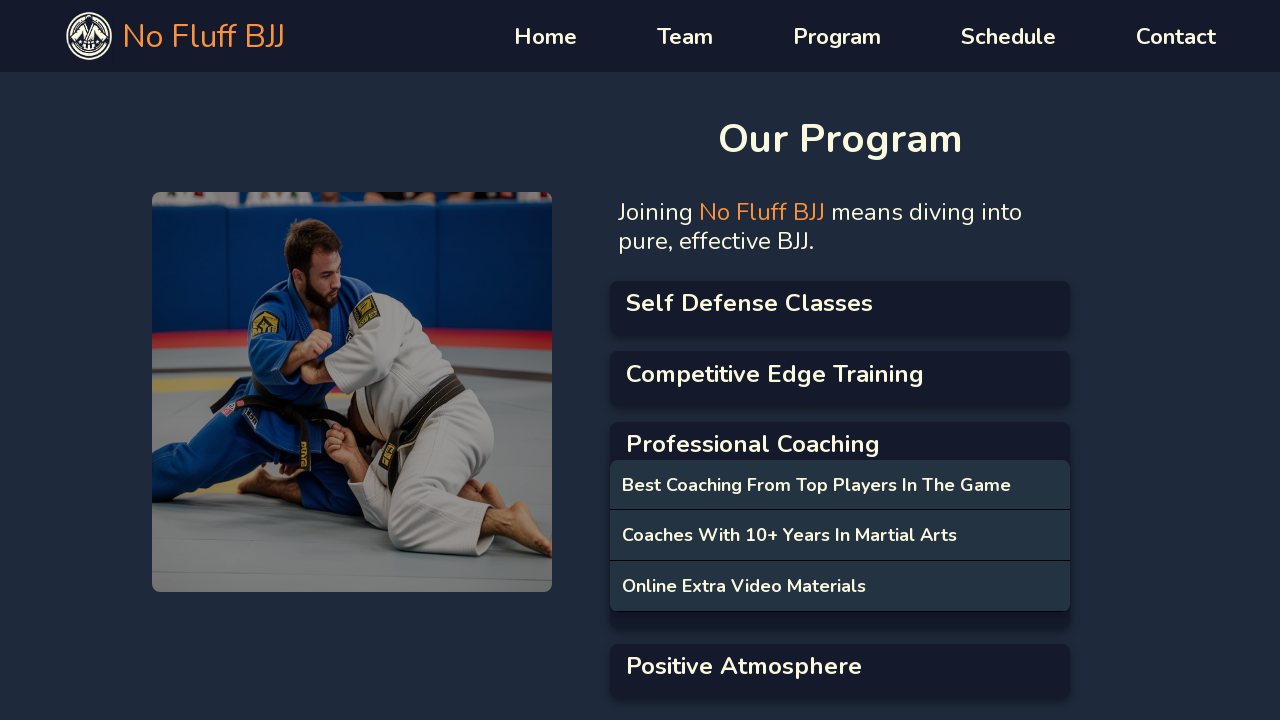

Third accordion content section 3 became visible
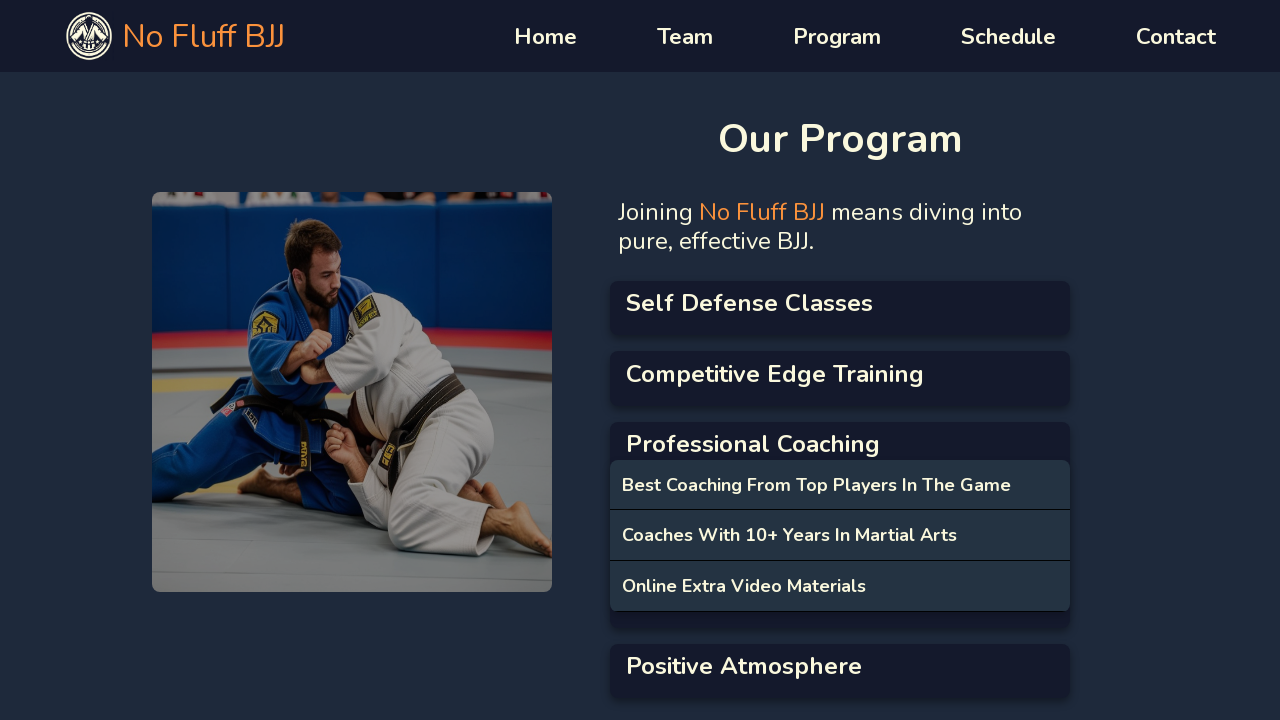

Clicked fourth accordion tab at (840, 663) on internal:testid=[data-testid="test-list__link-4"s]
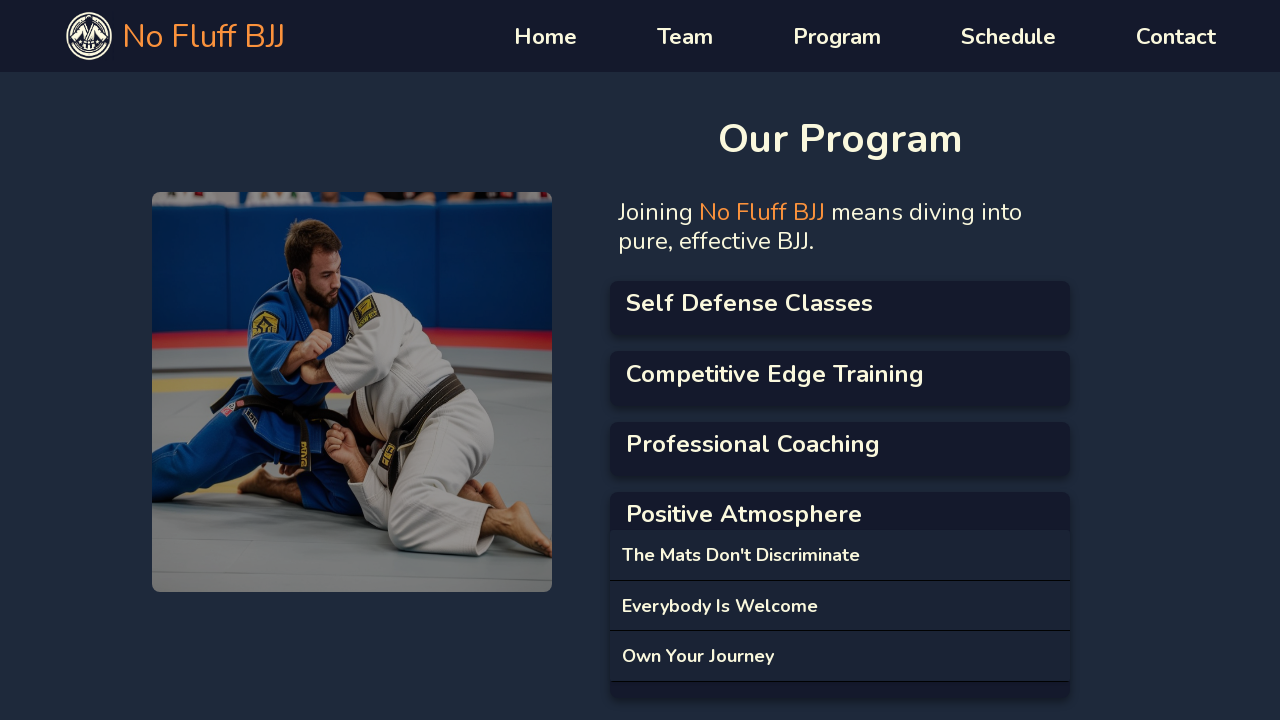

Fourth accordion content section 1 became visible
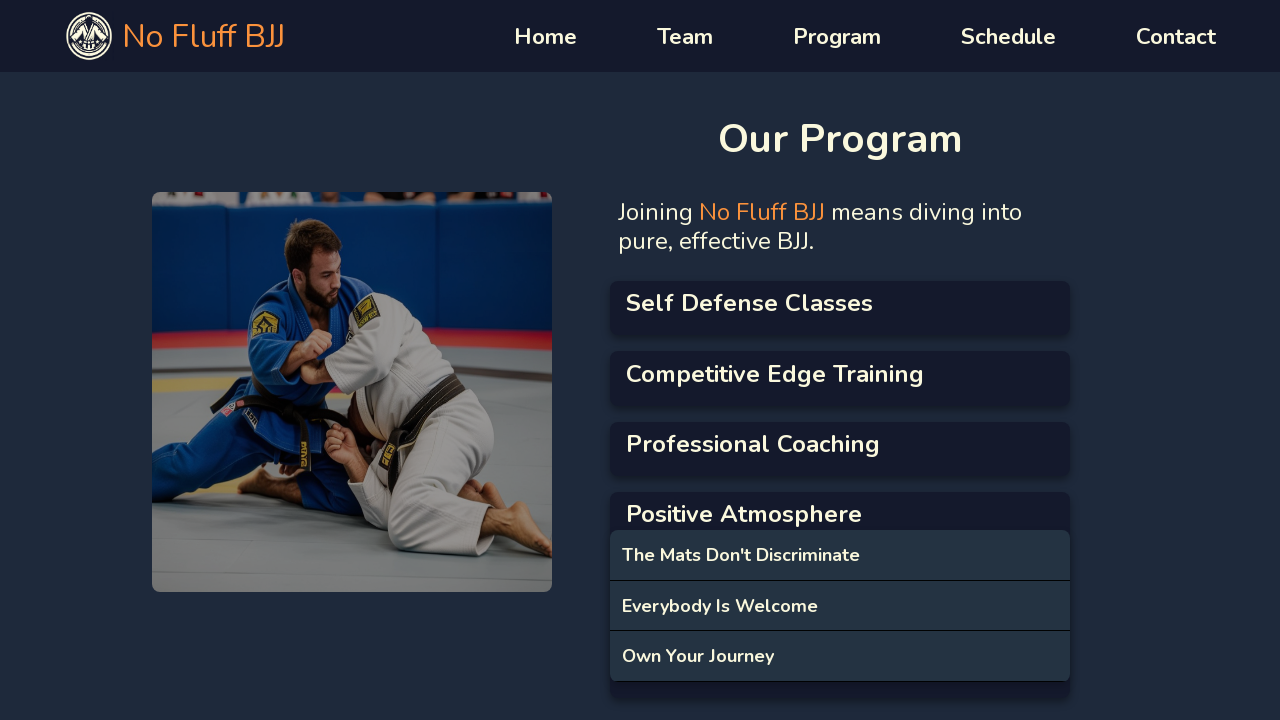

Fourth accordion content section 2 became visible
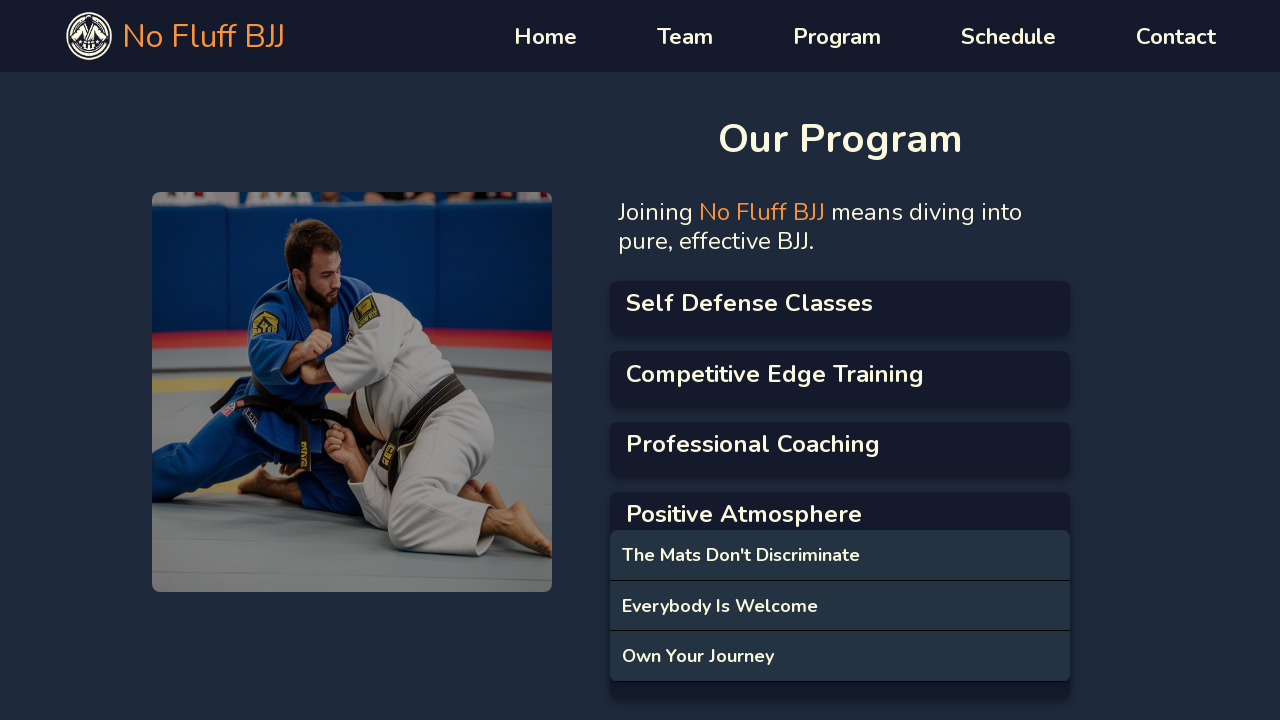

Fourth accordion content section 3 became visible
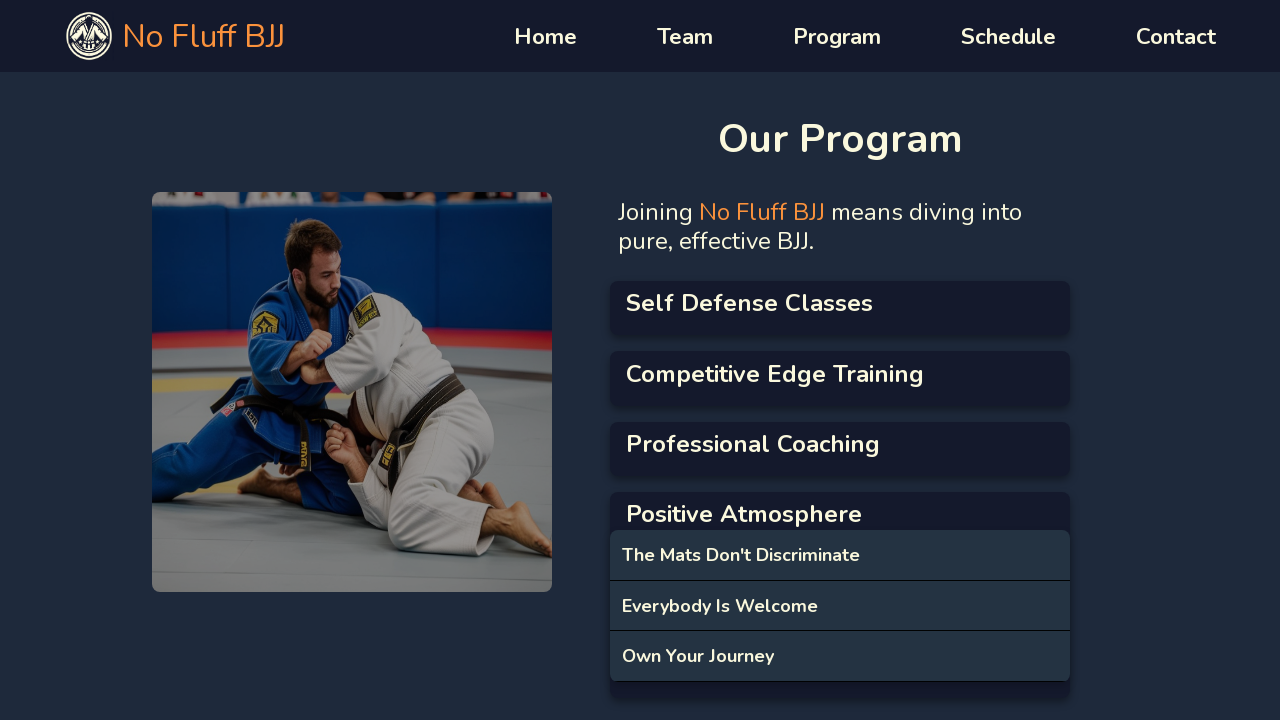

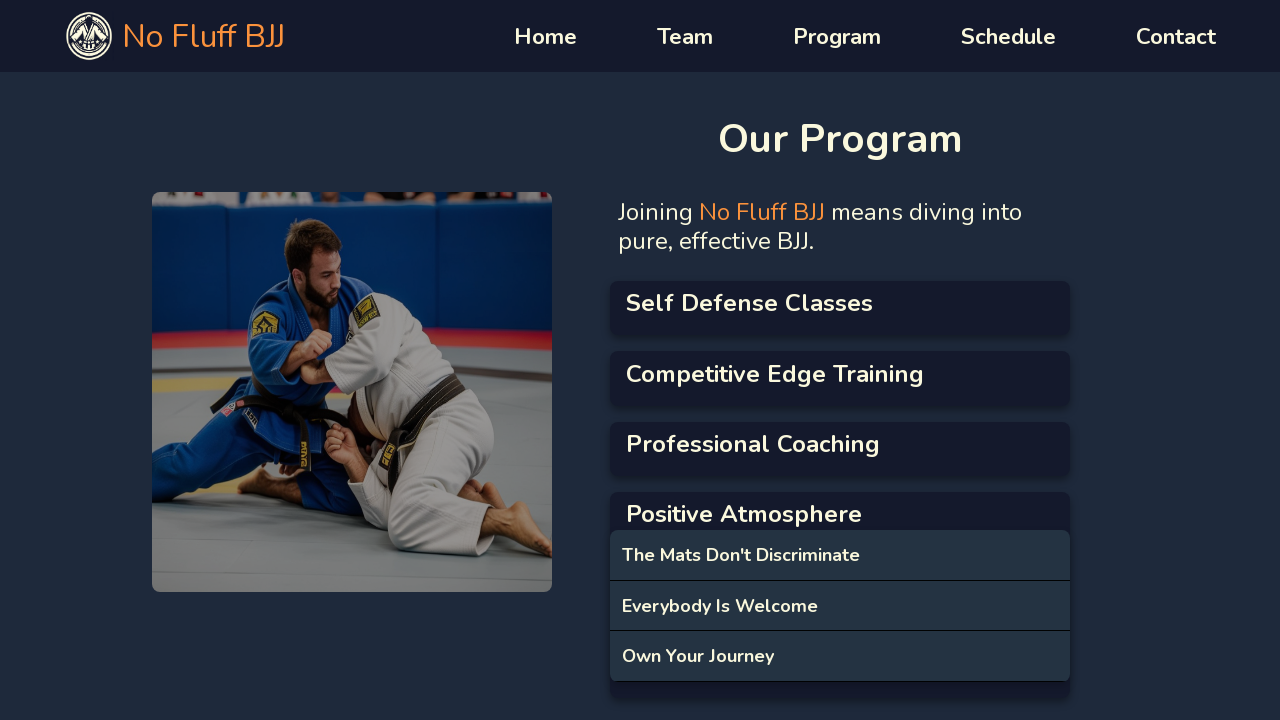